Tests radio button selection by clicking the Female radio button on a registration form

Starting URL: https://demo.automationtesting.in/Register.html

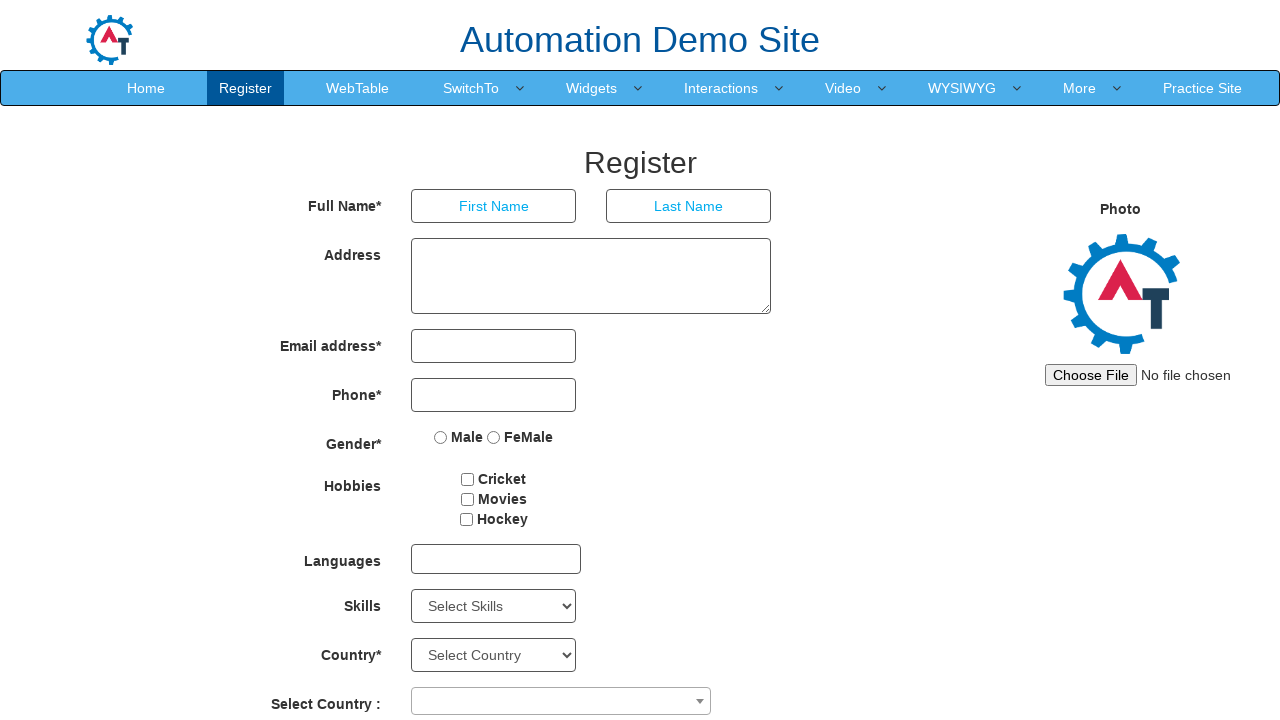

Waited for page to load (domcontentloaded state)
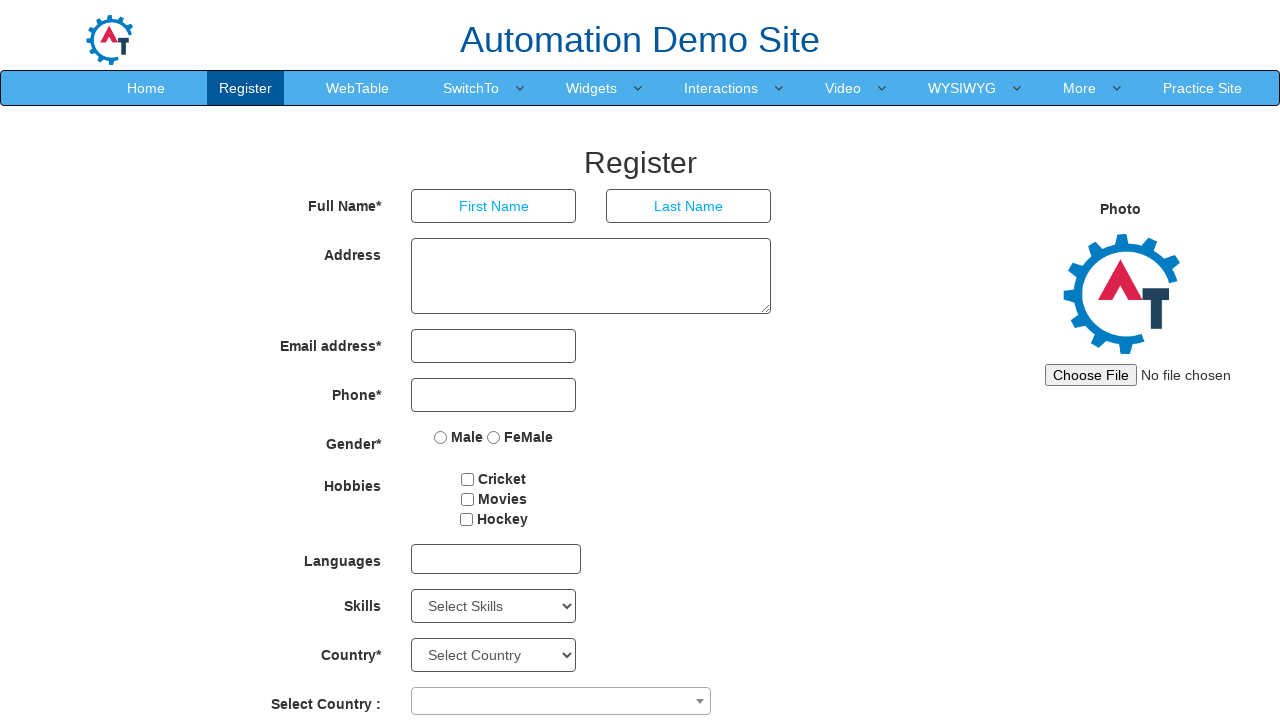

Clicked the Female radio button on the registration form at (520, 437) on label:has-text('FeMale')
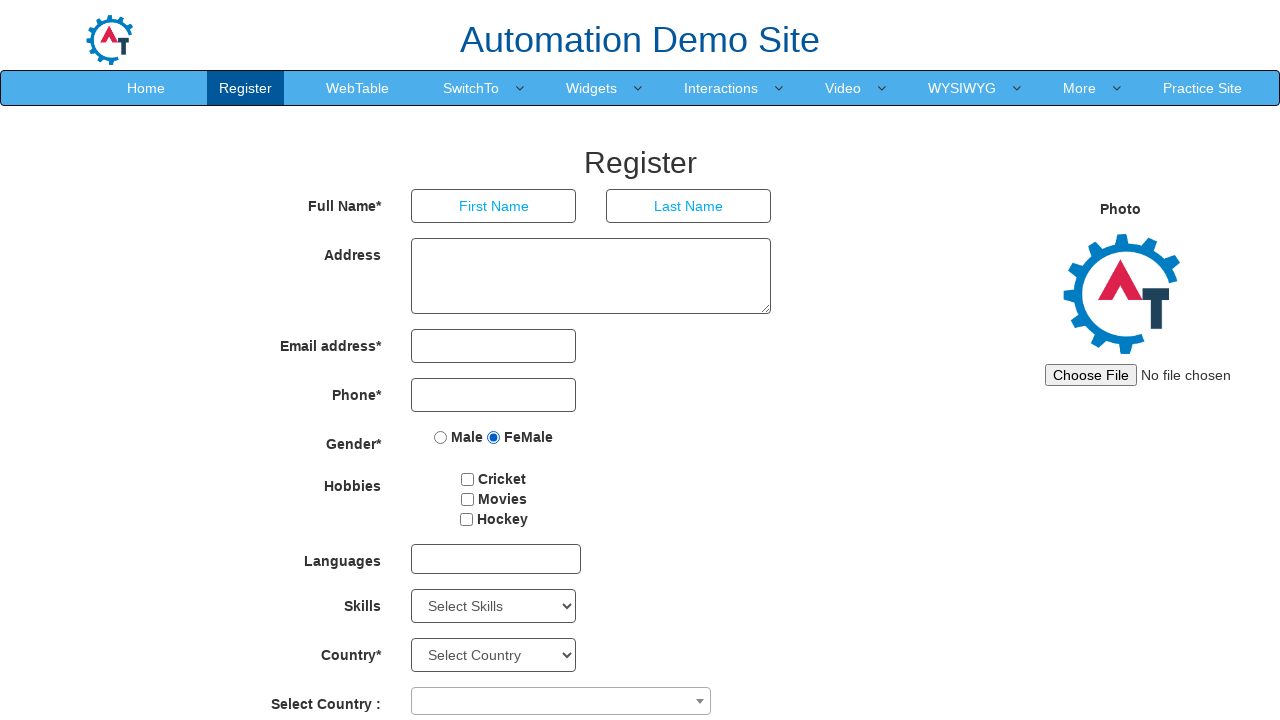

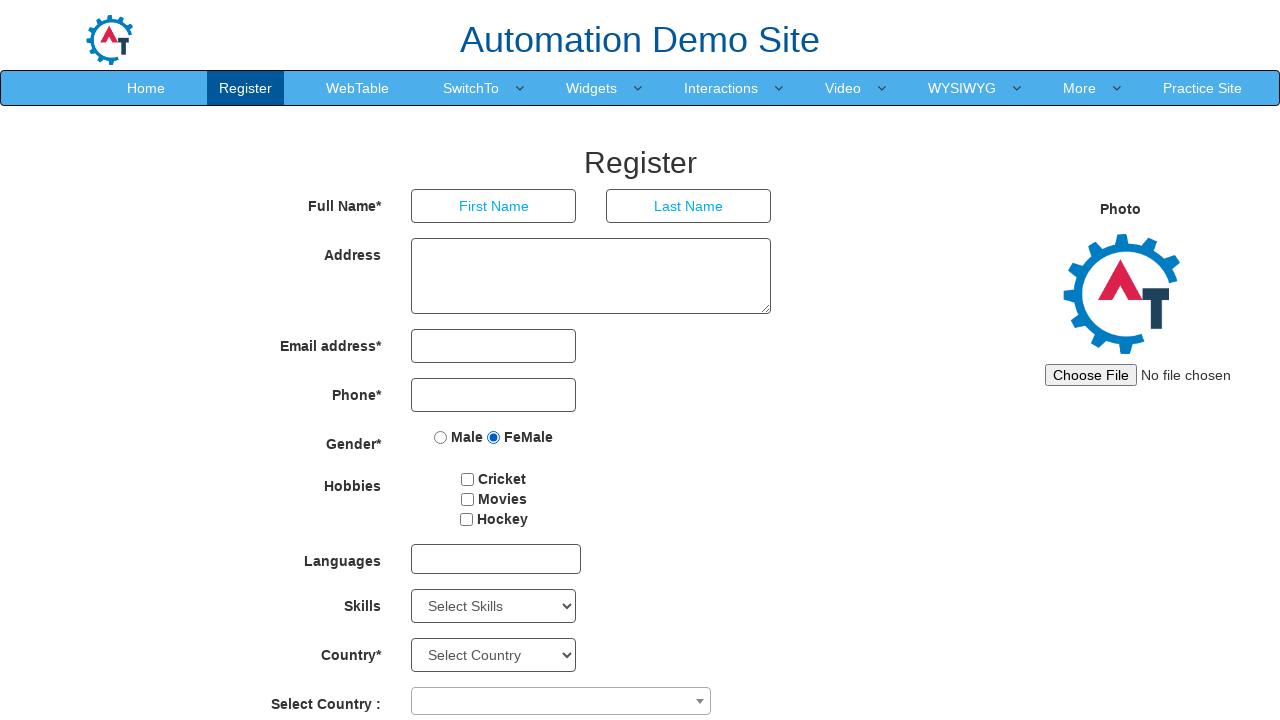